Tests the links page by clicking on the created link and verifying the response status message appears.

Starting URL: https://demoqa.com/elements

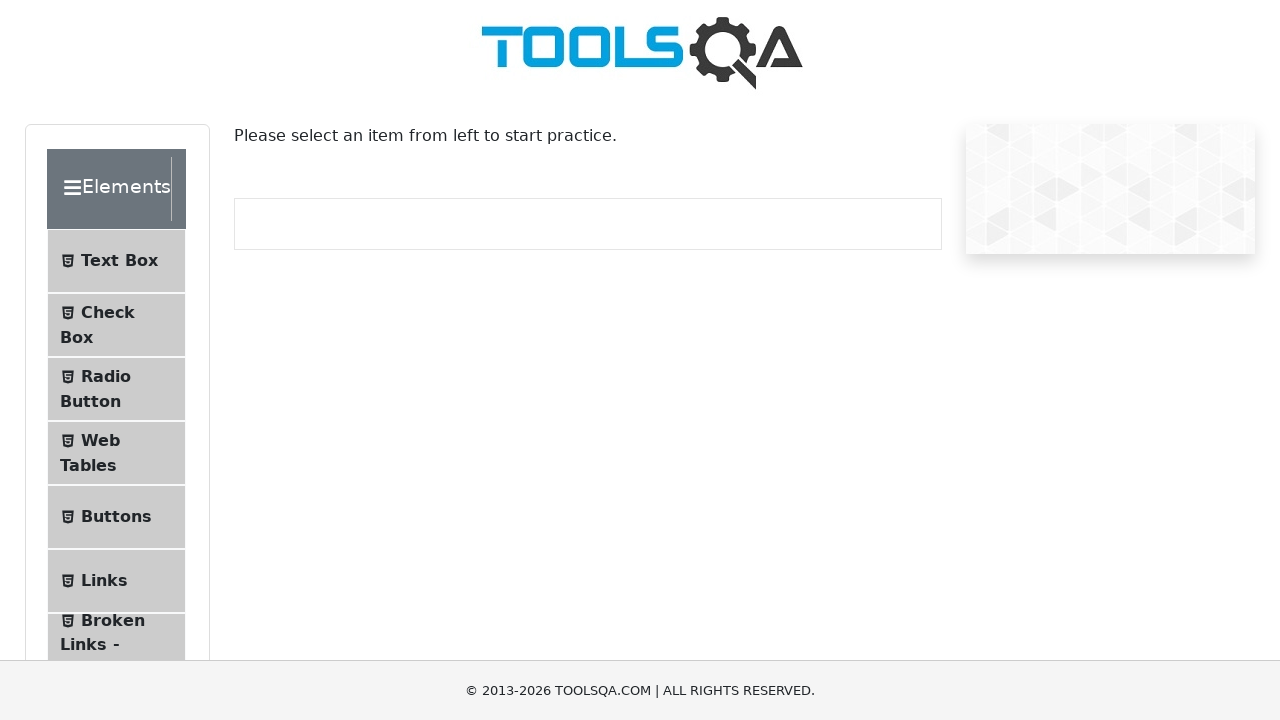

Clicked on Elements header at (109, 189) on xpath=//div[@class='header-wrapper']/*[text()='Elements']
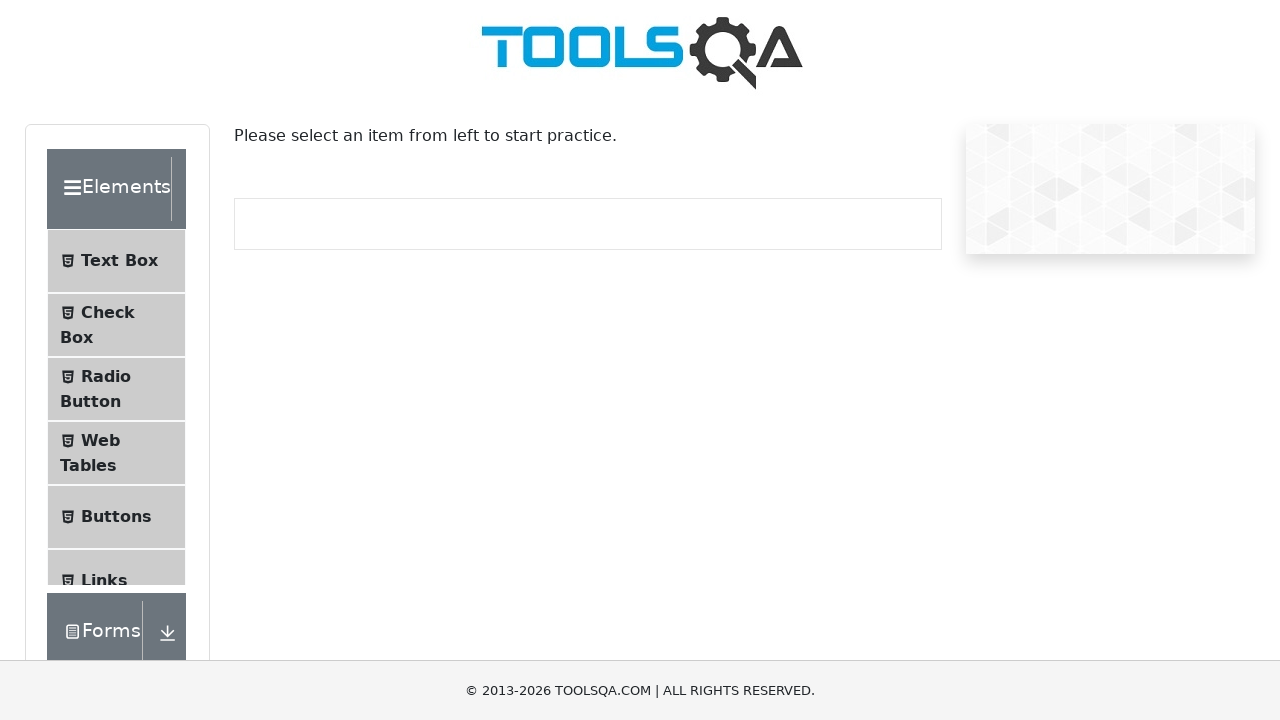

Clicked on Links menu item at (104, 245) on xpath=//span[contains(text(), 'Links')]
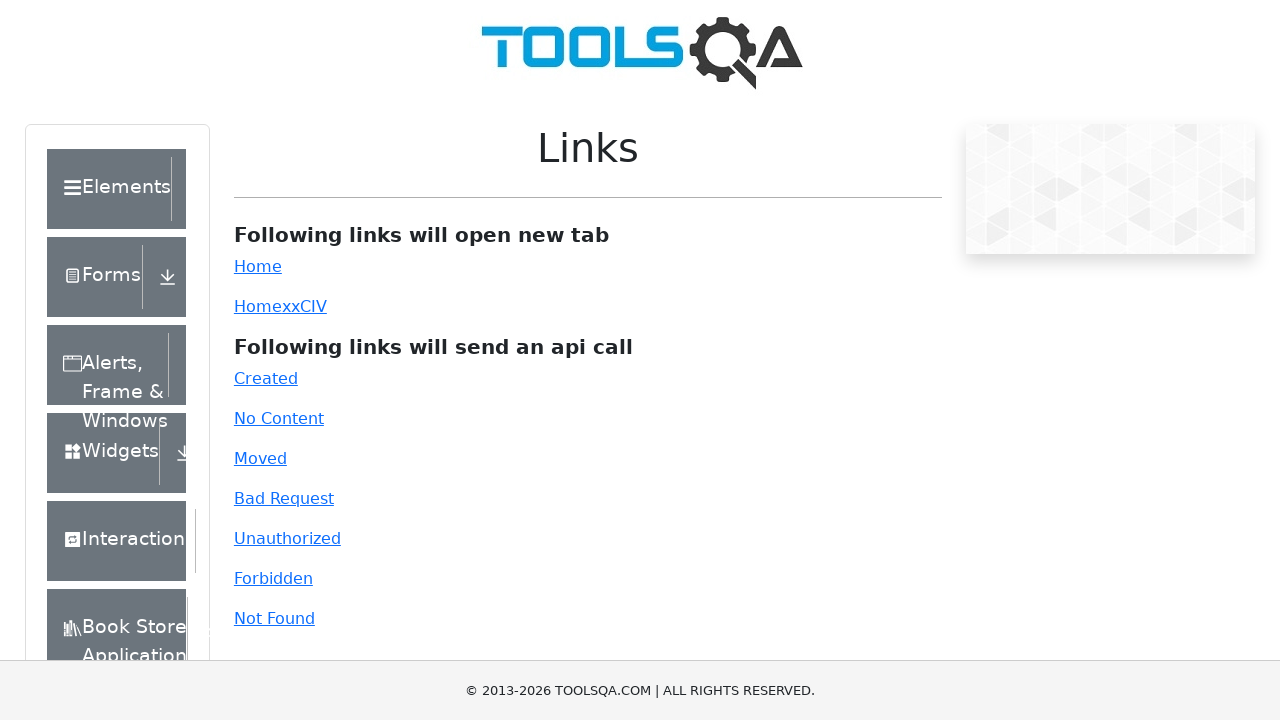

Clicked on the created link at (266, 378) on #created
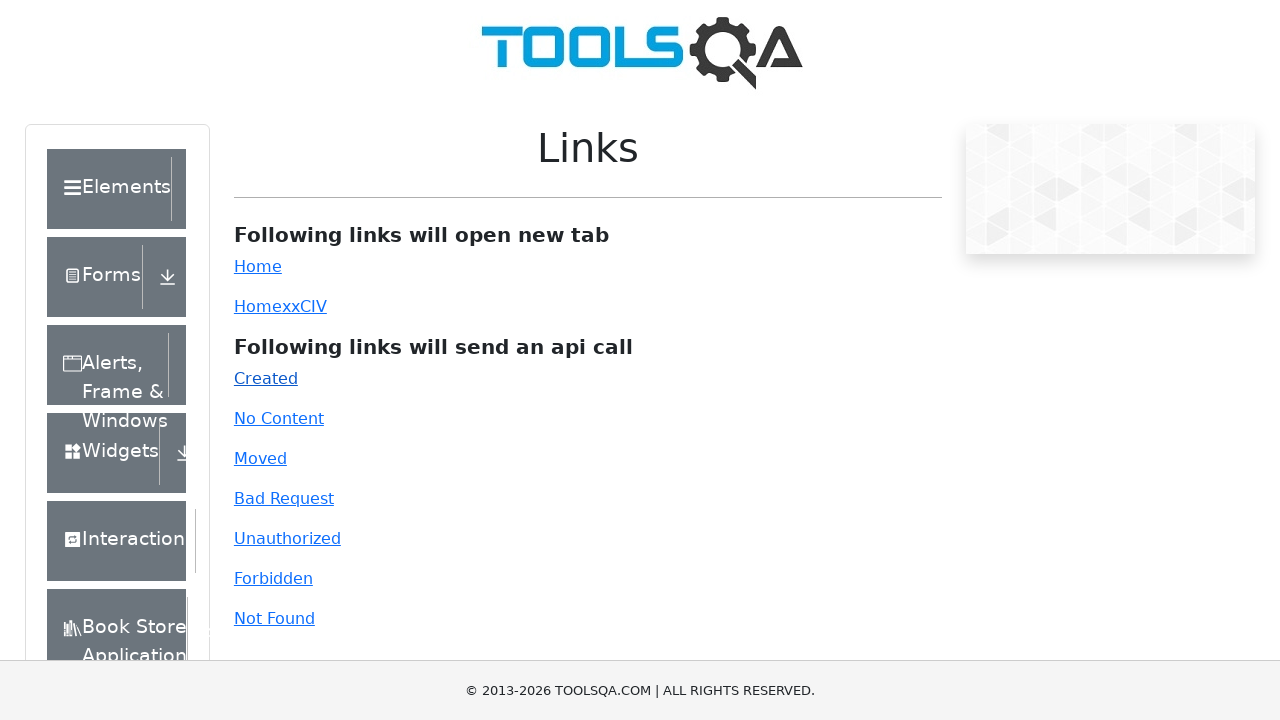

Link response message appeared
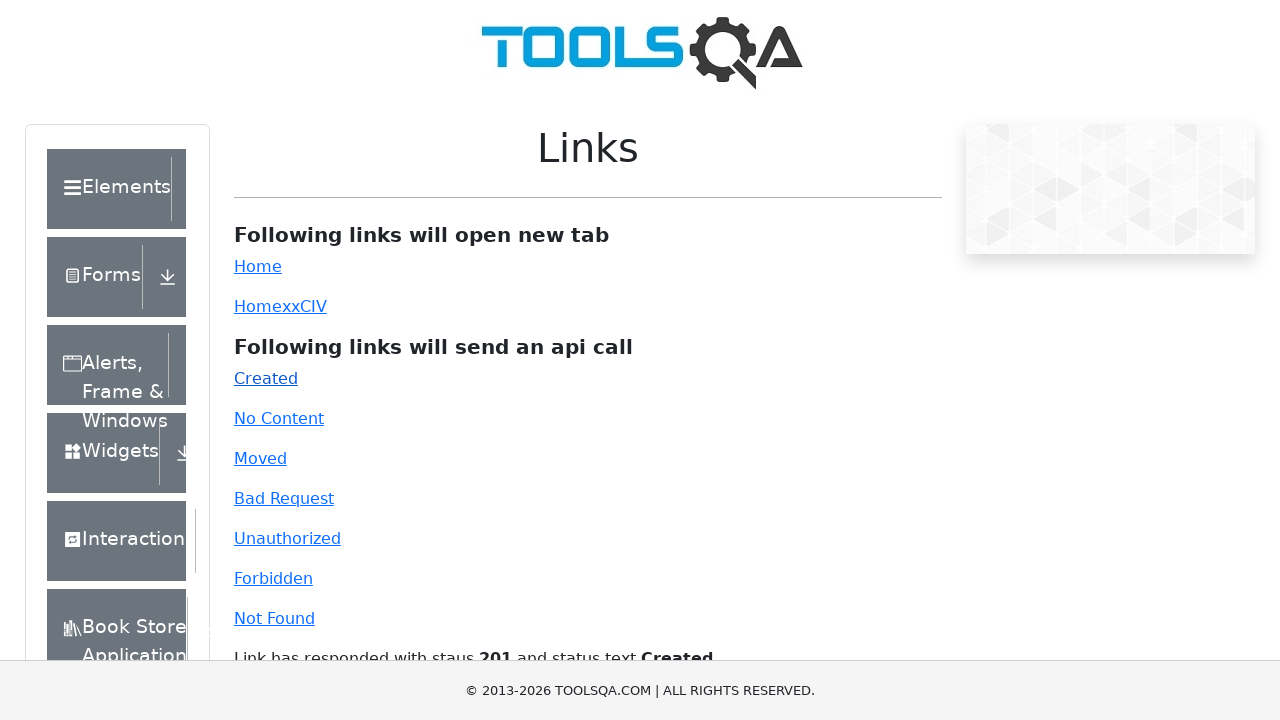

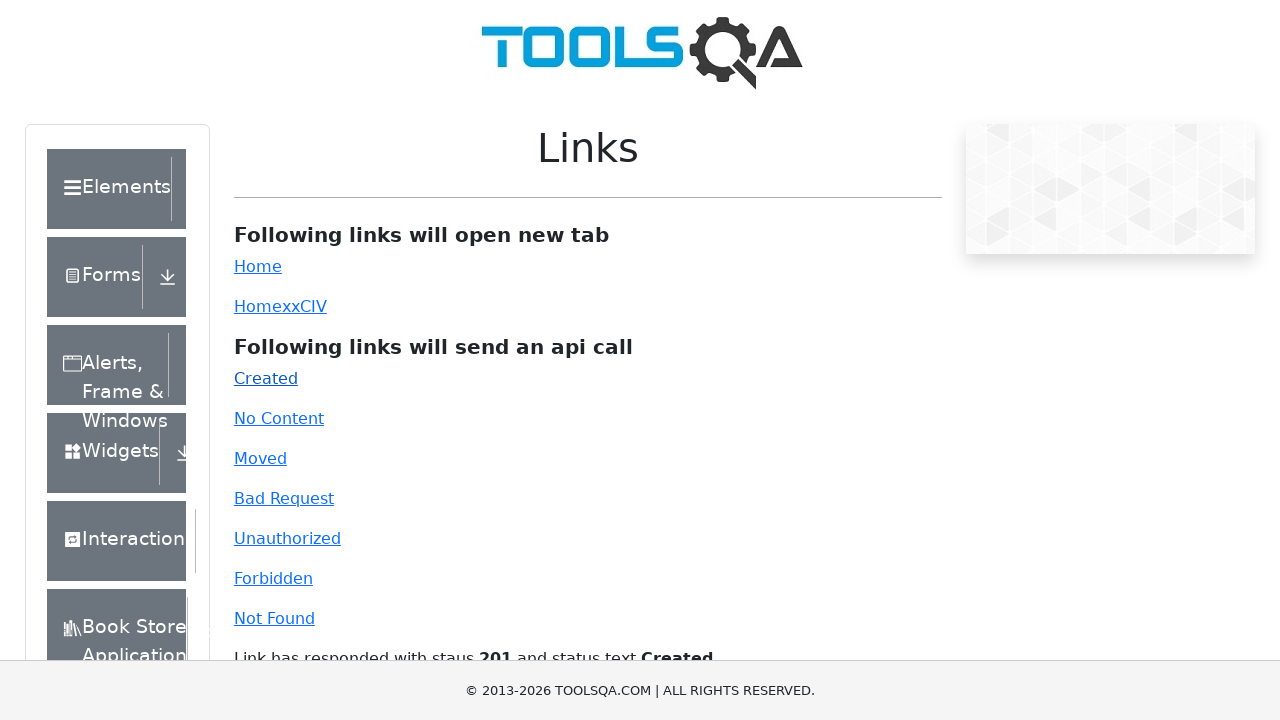